Tests scrolling to an element and filling out a form with name and date fields on a scroll demo page

Starting URL: https://formy-project.herokuapp.com/scroll

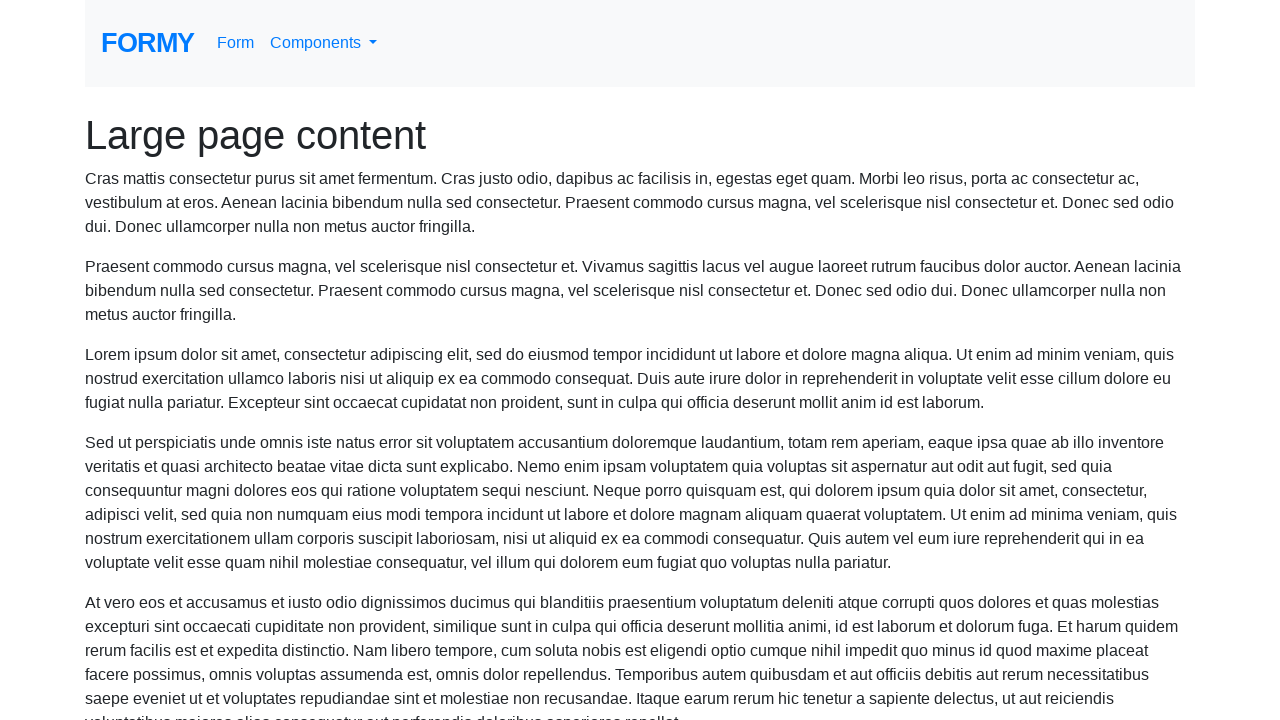

Located name input element
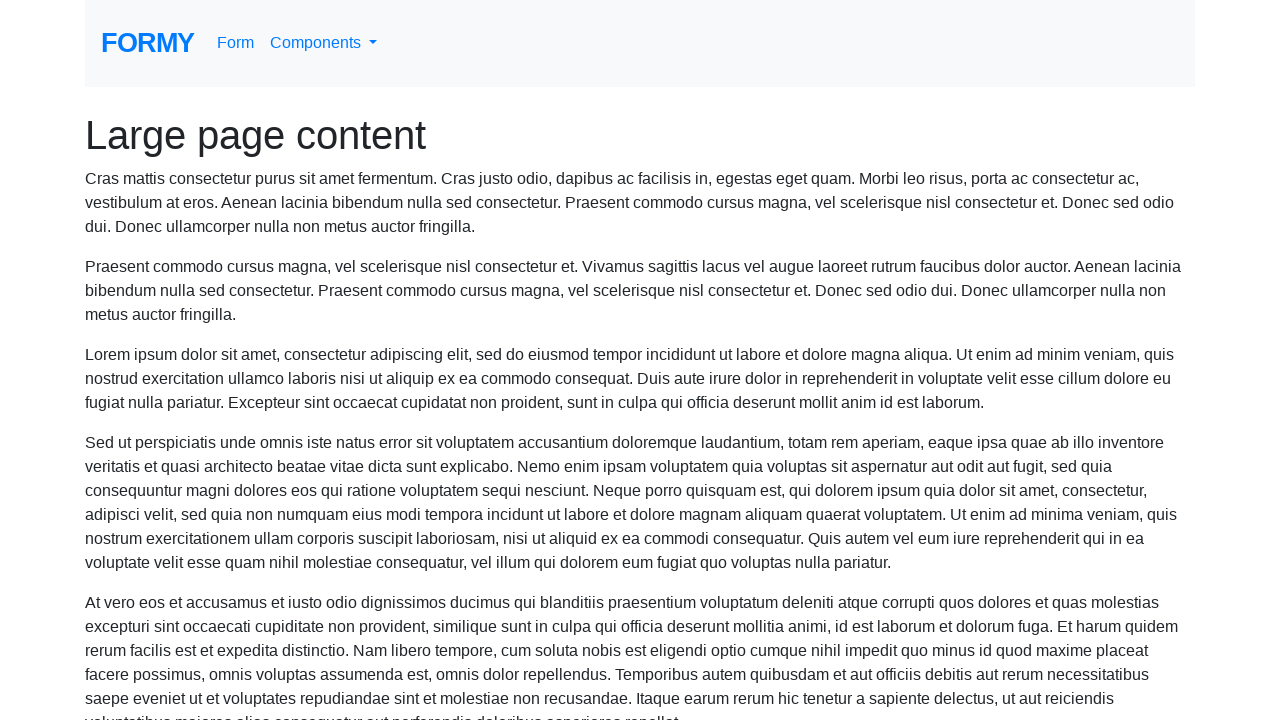

Scrolled name input element into view
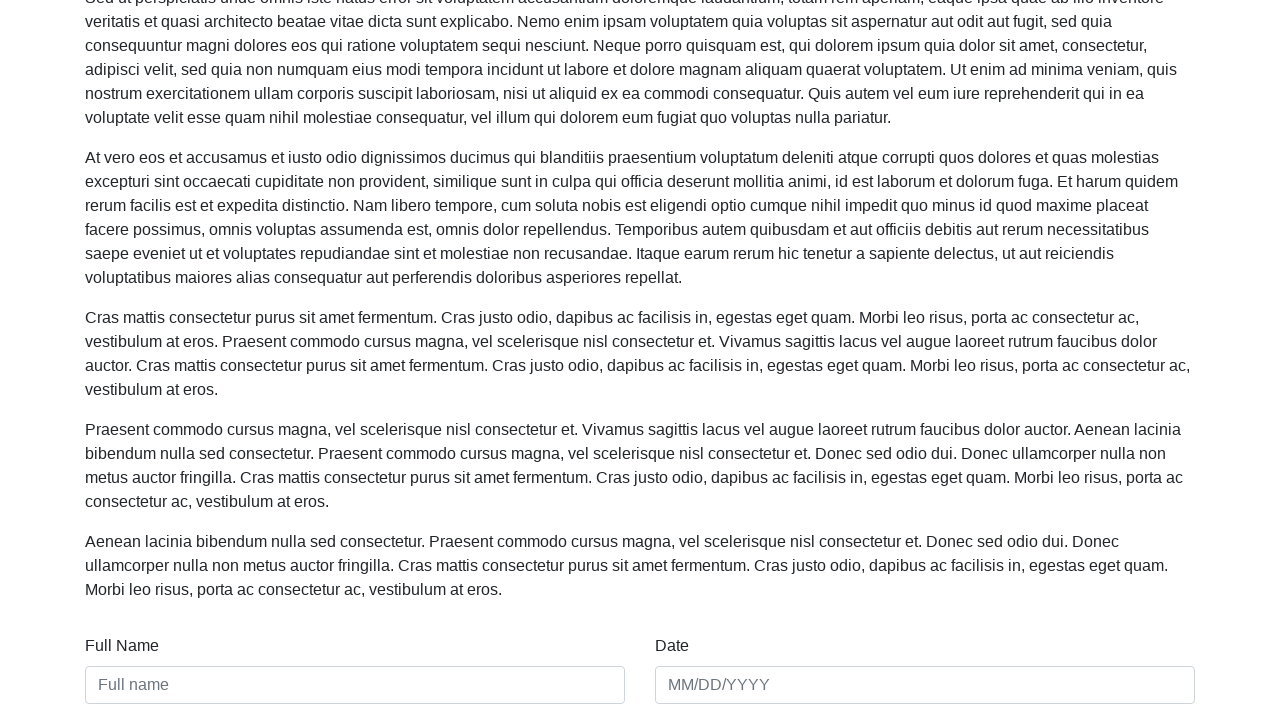

Filled name field with 'Abhi' on #name
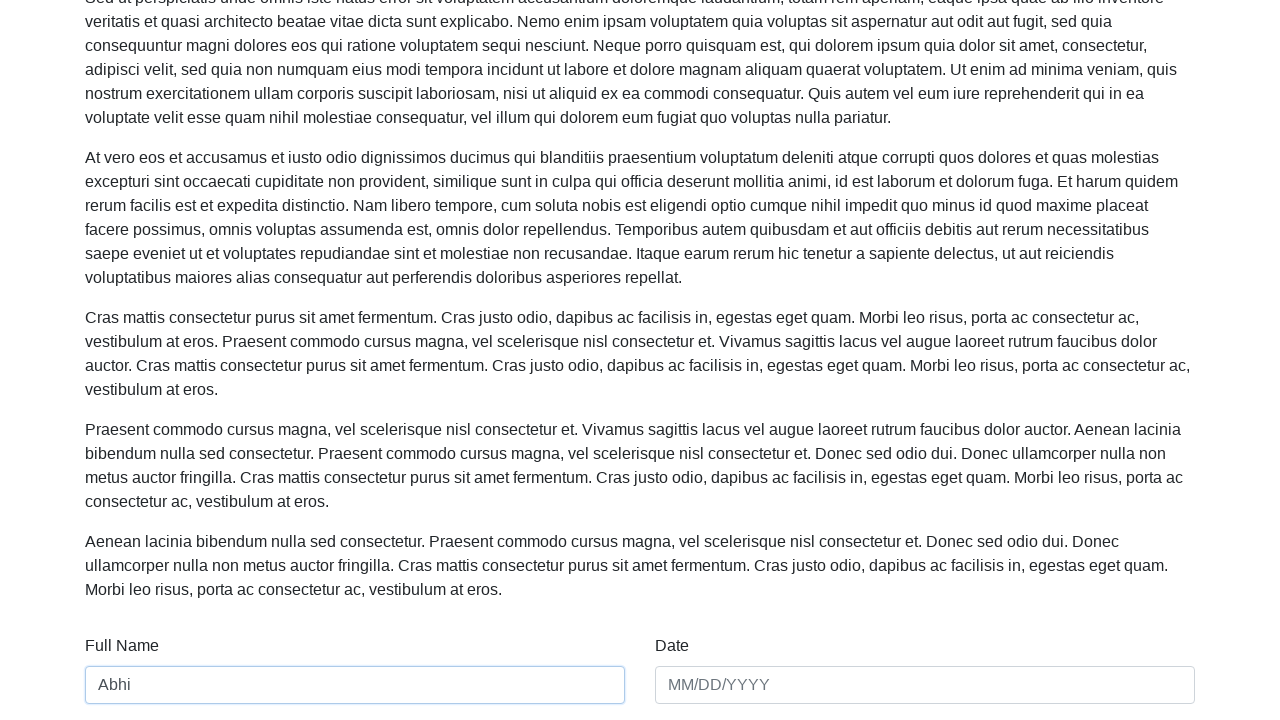

Filled date field with '01/02/2020' on #date
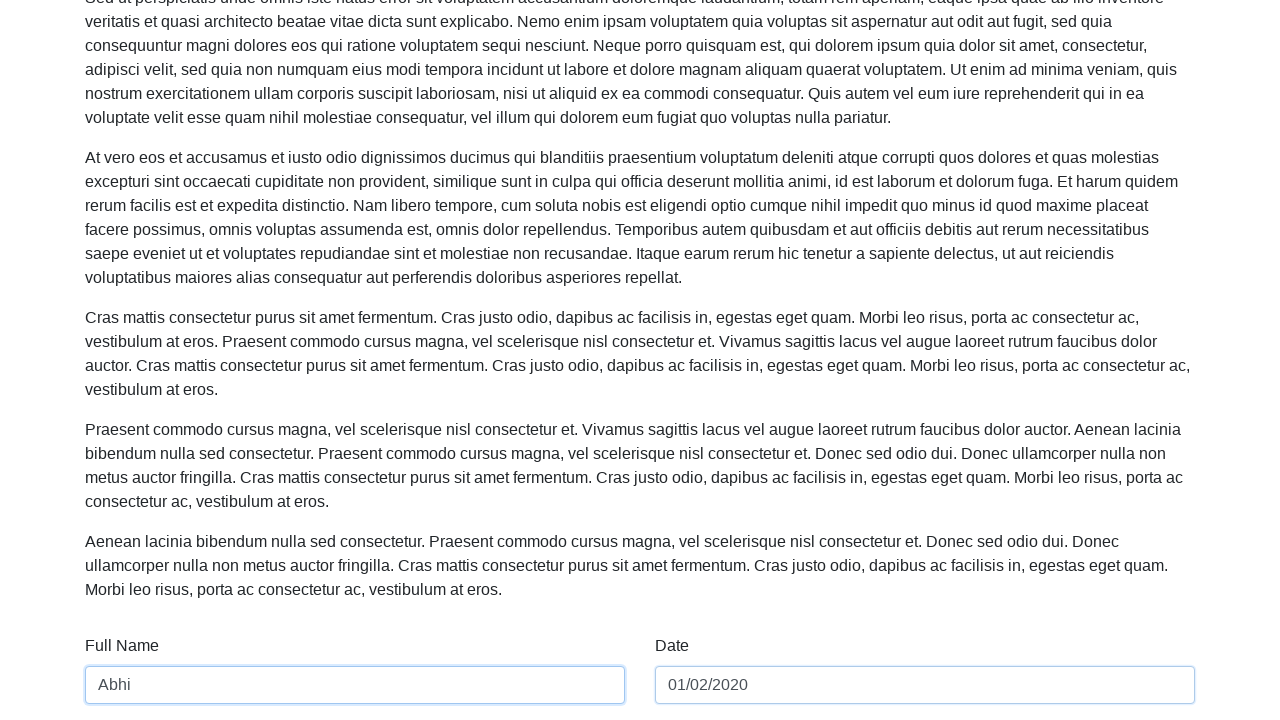

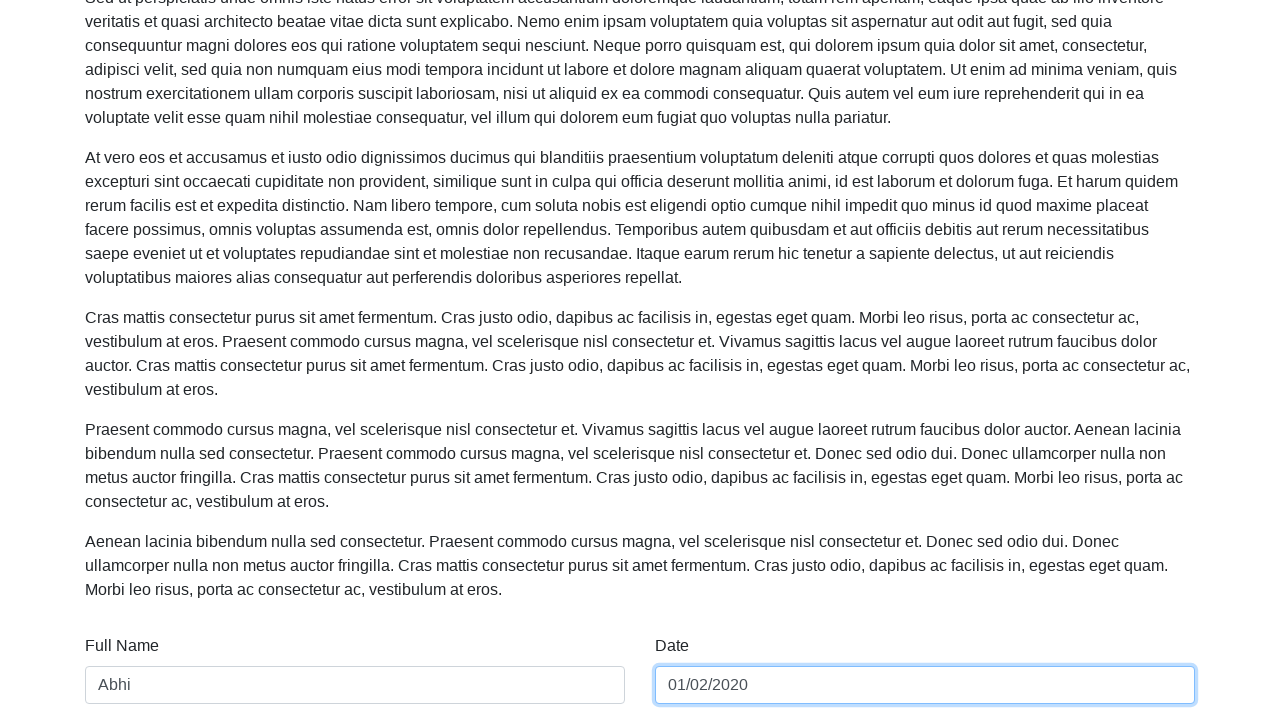